Navigates to Pinterest's newsroom company page, finds a related article link in the directory grid, and clicks through to that article.

Starting URL: https://newsroom.pinterest.com/company/

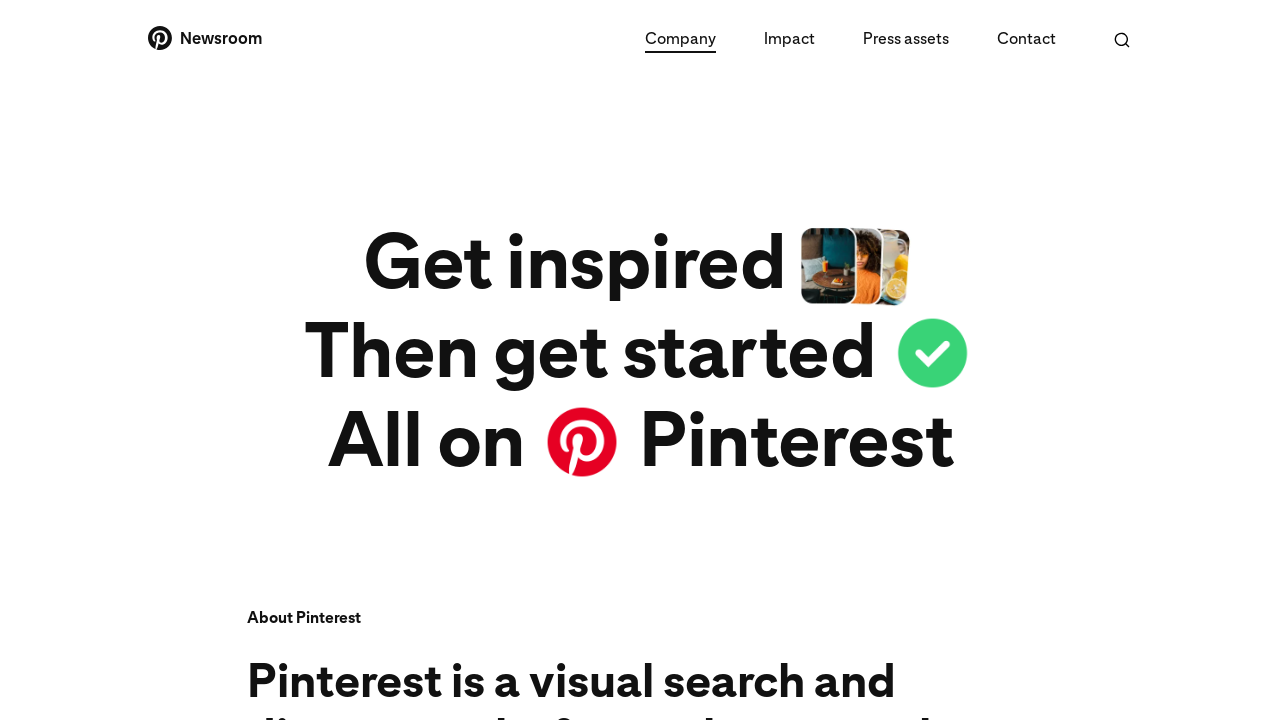

Waited for Pinterest newsroom page root element to load
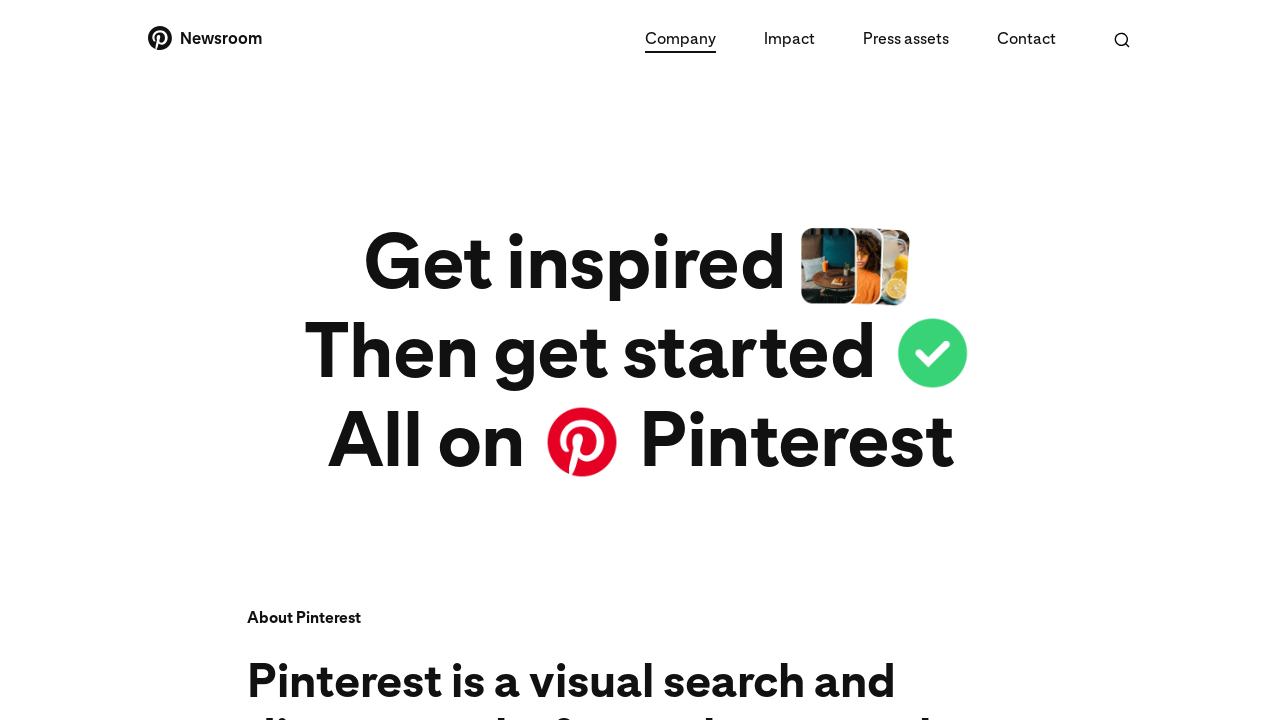

Located related article link in the directory grid
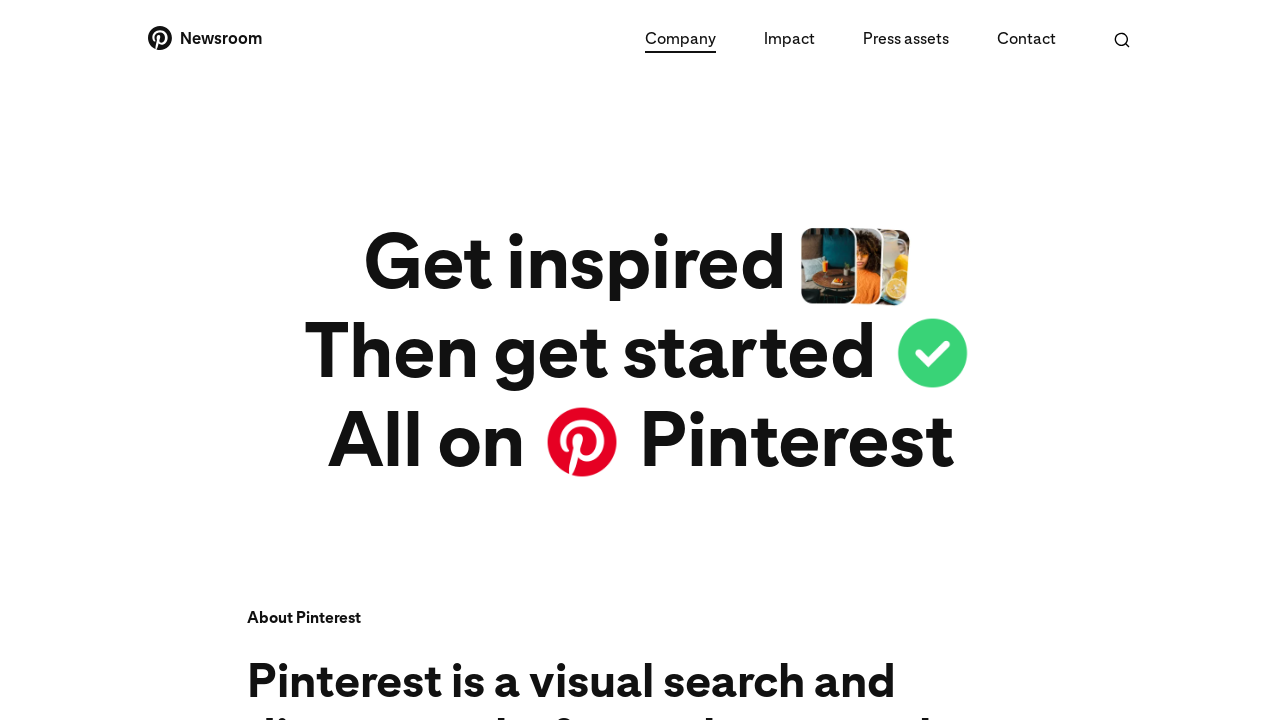

Waited for article link to become visible
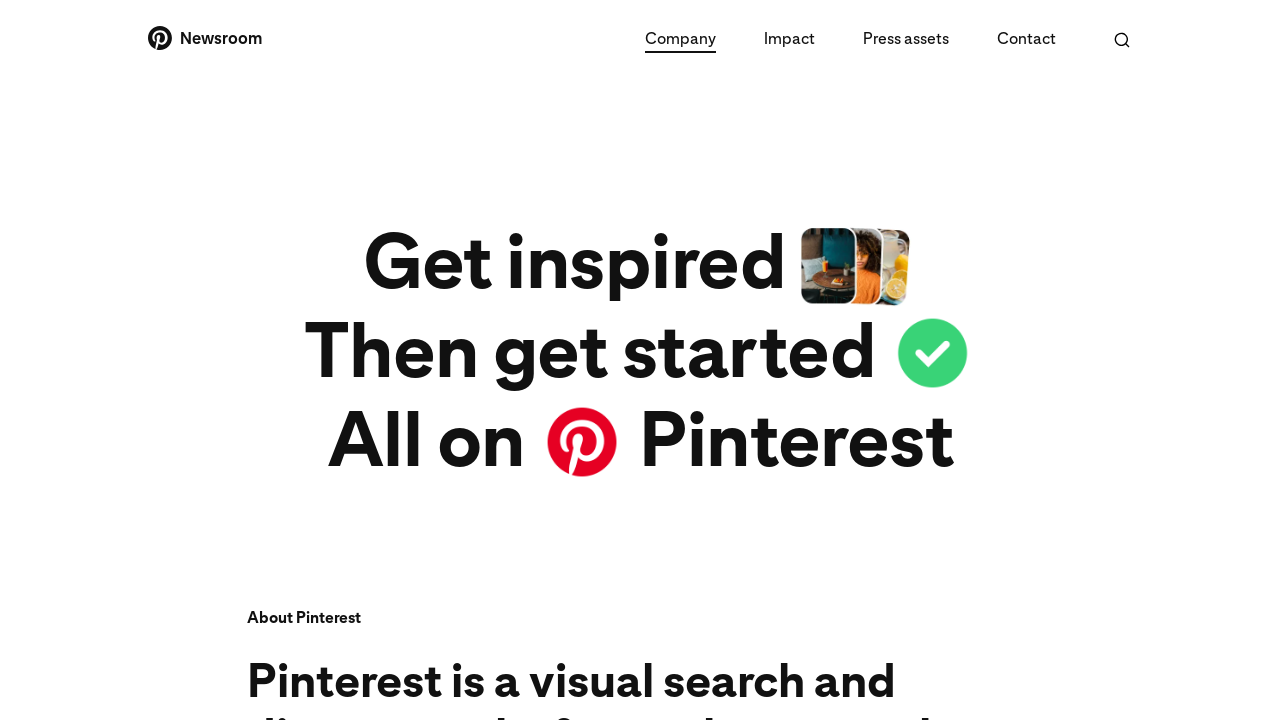

Clicked on the related article link in directory grid at (640, 401) on div.BusinessDirectoryGrid div:nth-child(2) > div > div > a
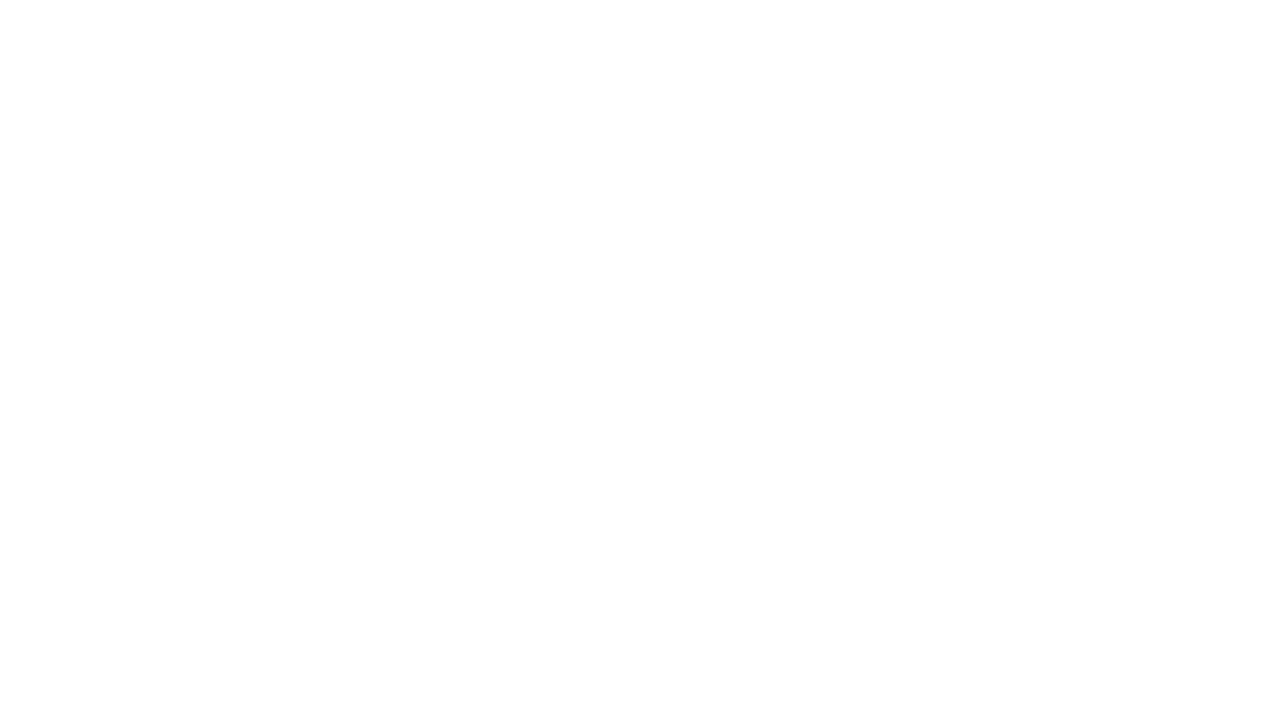

Waited for article page to fully load
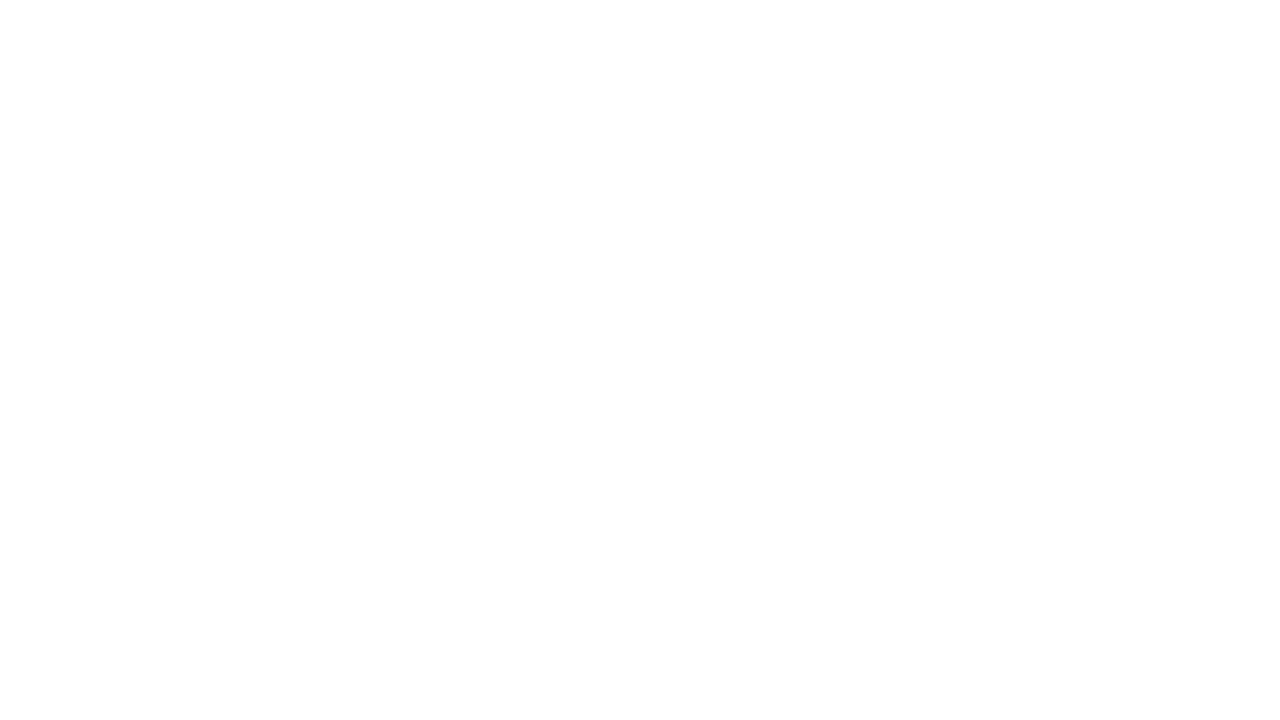

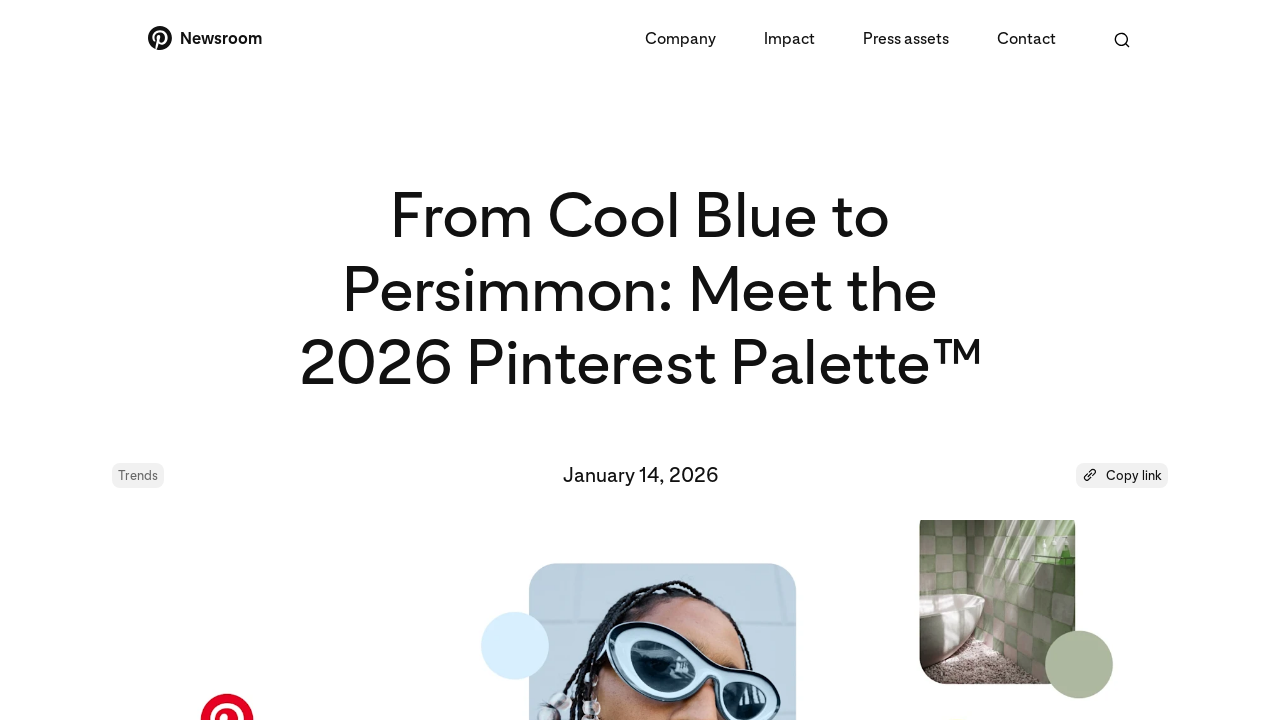